Tests iframe handling by switching between frames and filling text inputs in both a single iframe and nested iframes

Starting URL: http://demo.automationtesting.in/Frames.html

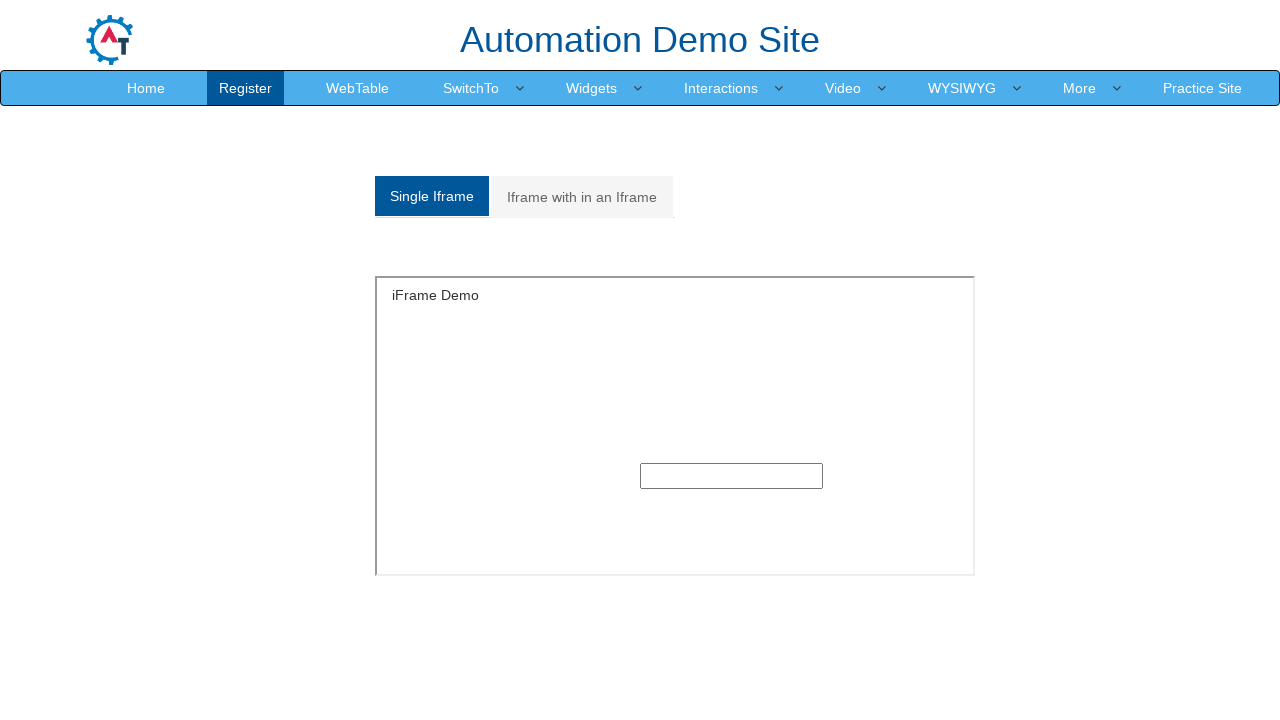

Located single iframe with id 'singleframe'
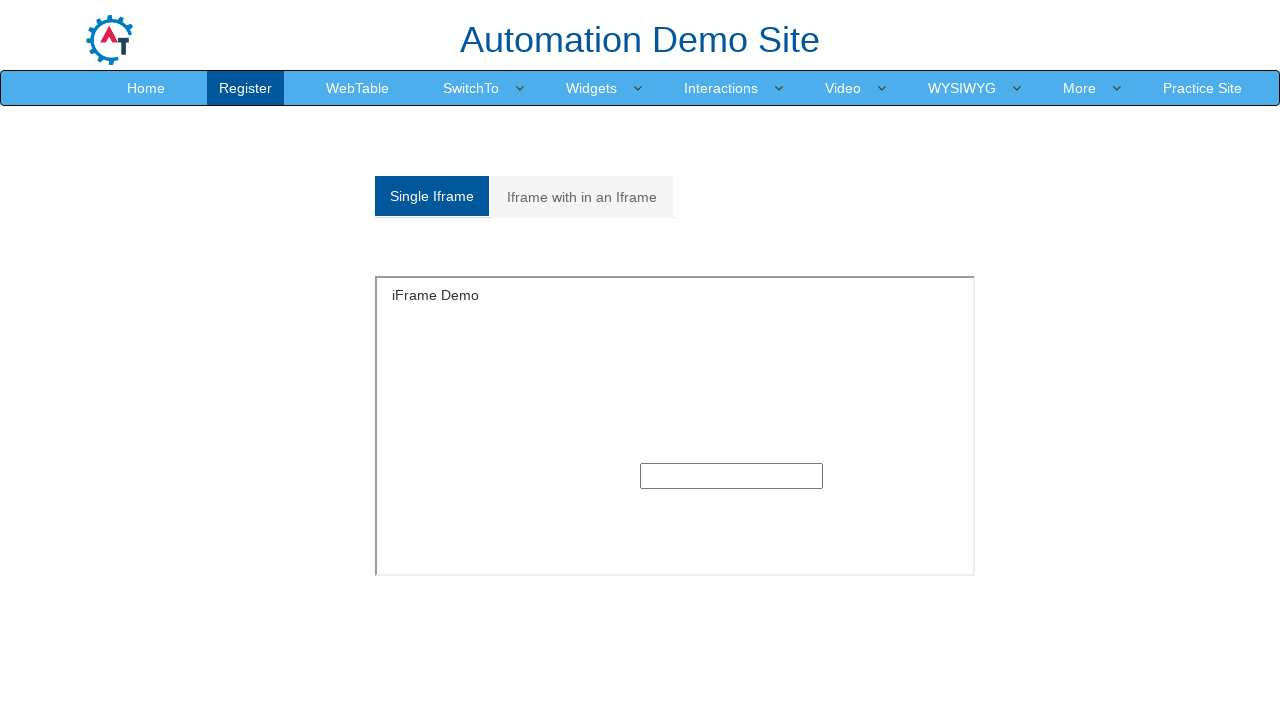

Filled text input in single iframe with 'priya' on #singleframe >> internal:control=enter-frame >> input[type='text']
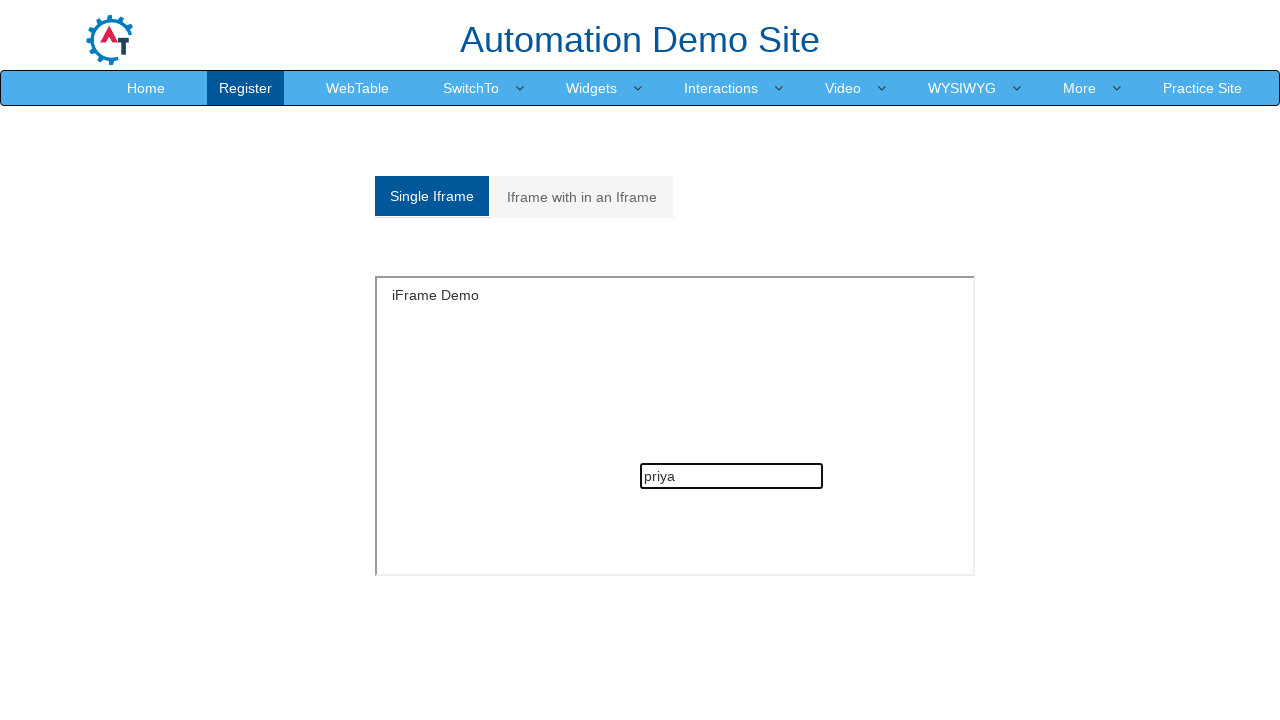

Clicked on 'Iframe with in an Iframe' link at (582, 197) on text=Iframe with in an Iframe
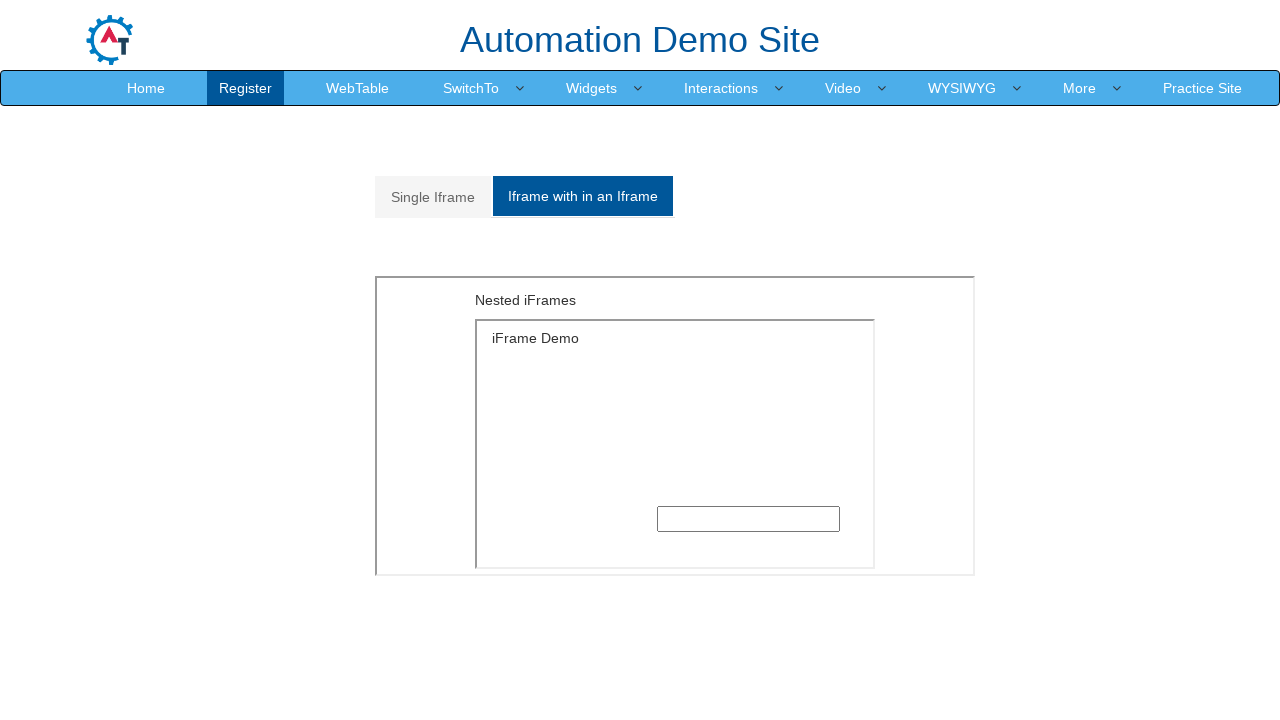

Located outer iframe (second iframe on page)
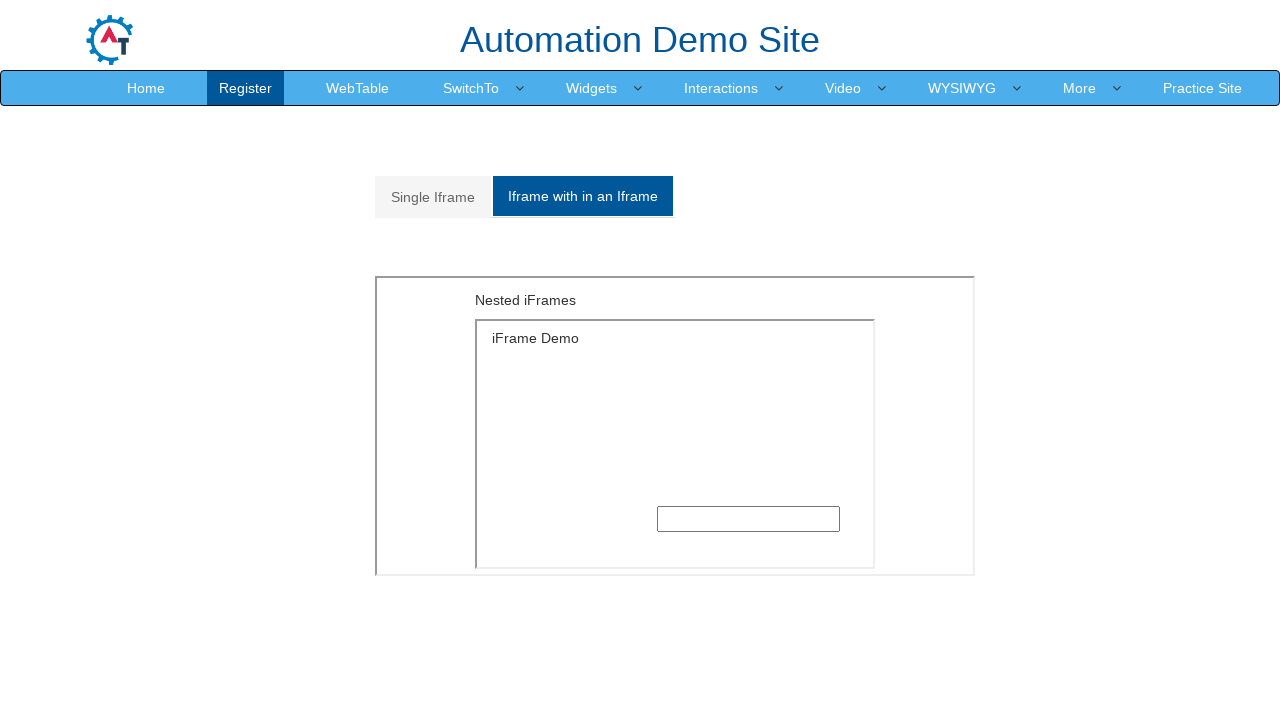

Located inner iframe nested within outer iframe
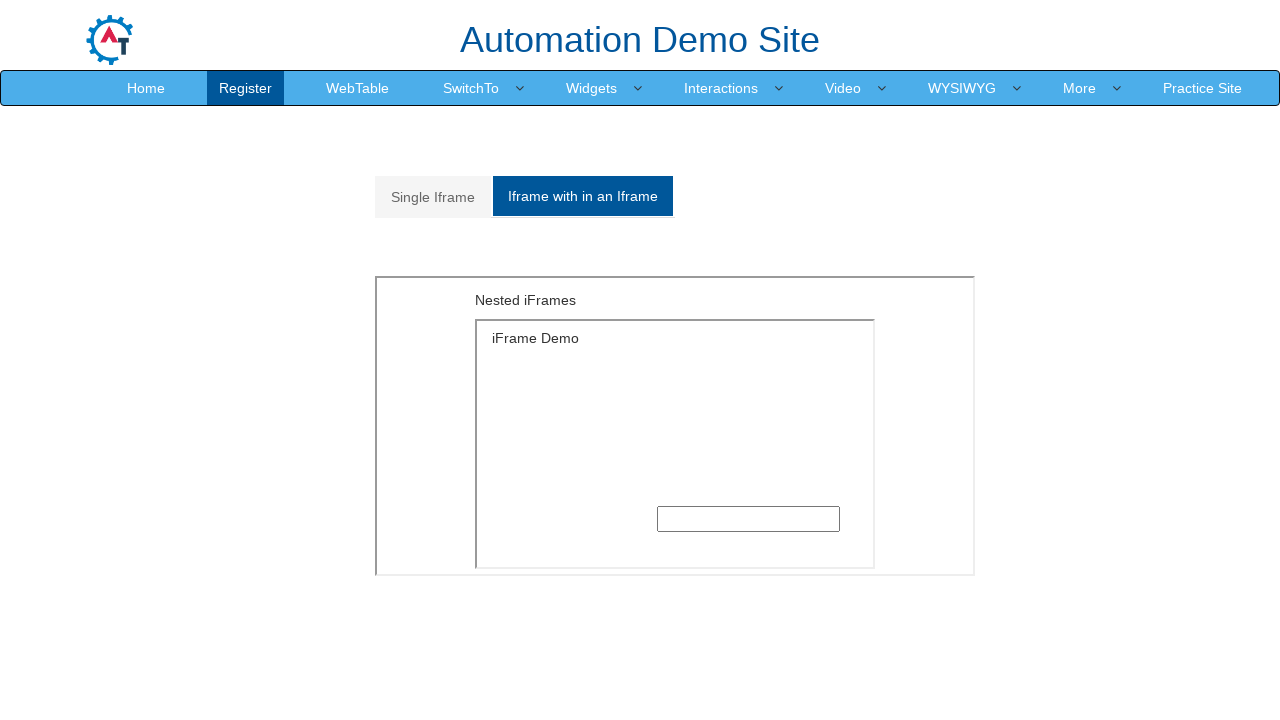

Filled text input in nested iframe with 'Soni' on iframe >> nth=1 >> internal:control=enter-frame >> iframe >> nth=0 >> internal:c
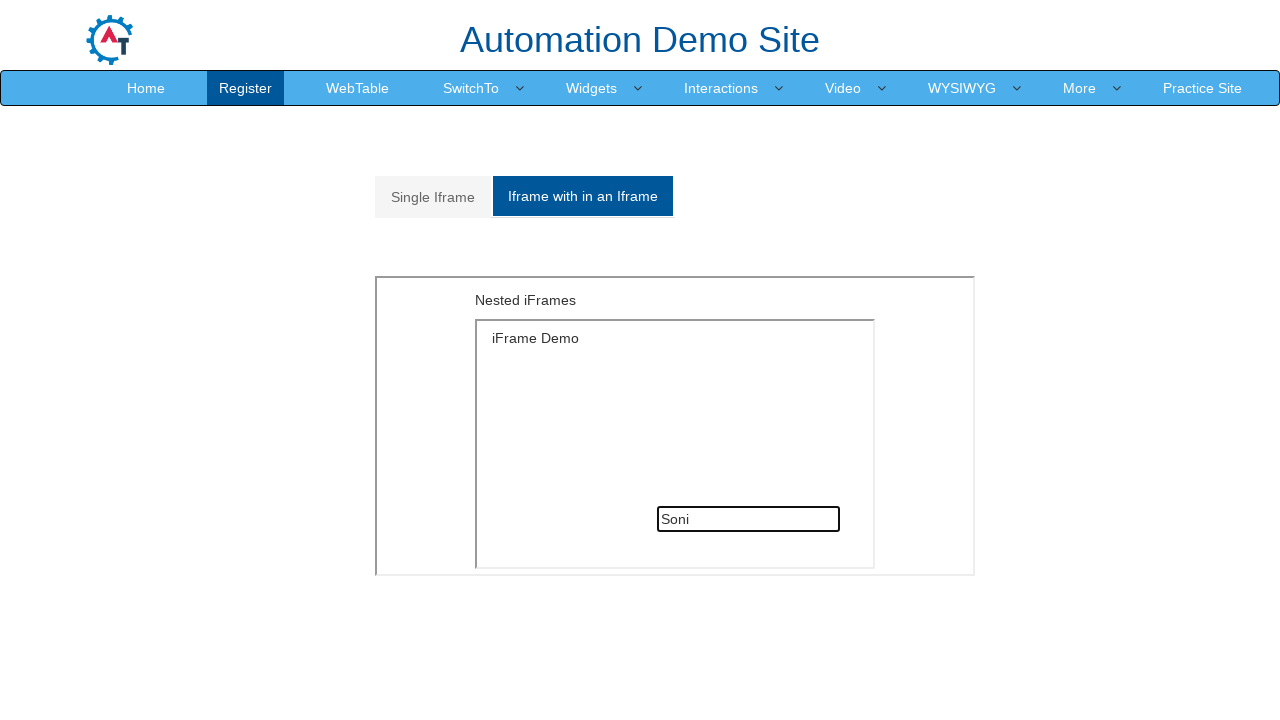

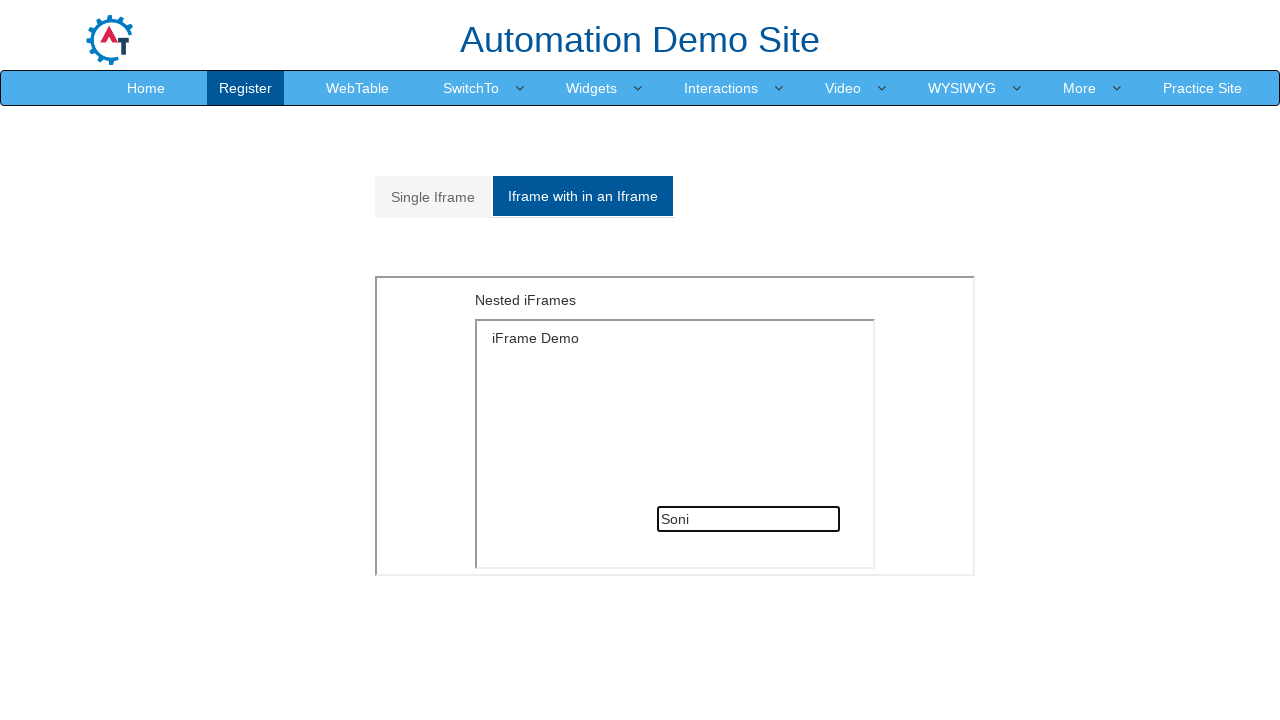